Tests browser window management by setting the window position and size, then verifying the window is at the expected position (0,0) and dimensions (600x600)

Starting URL: https://www.youtube.com/

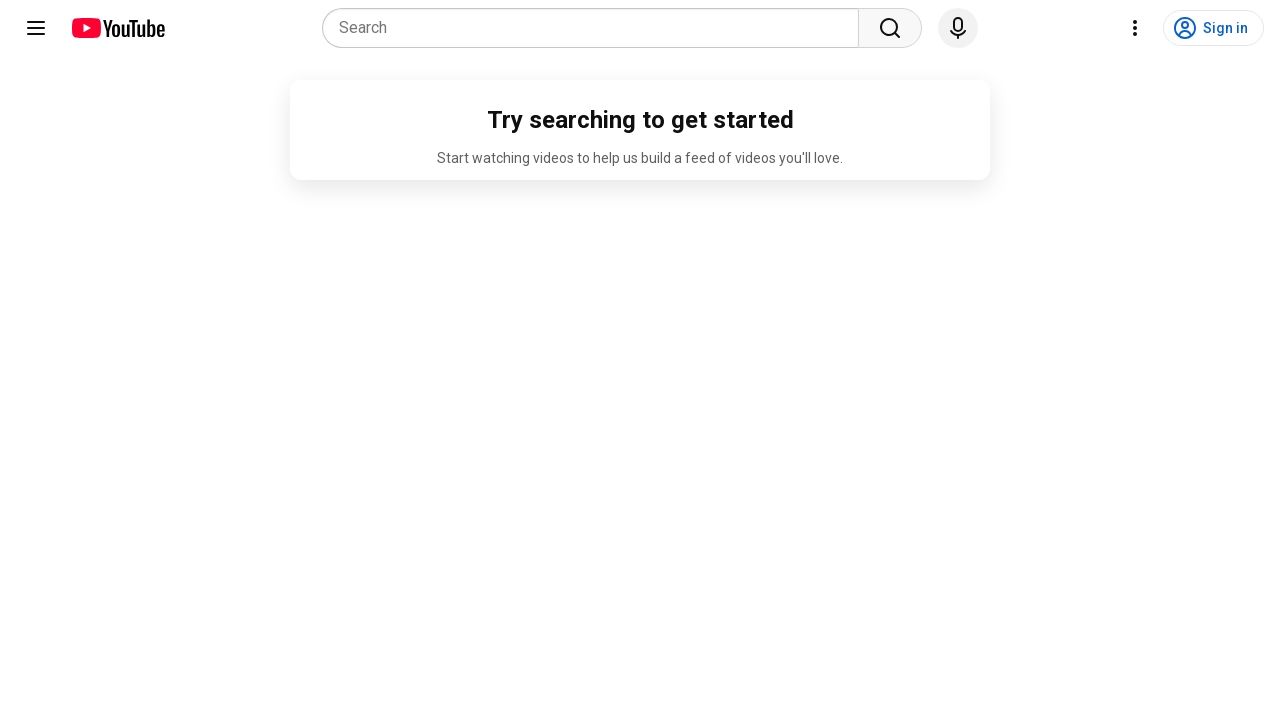

Set viewport size to 600x600
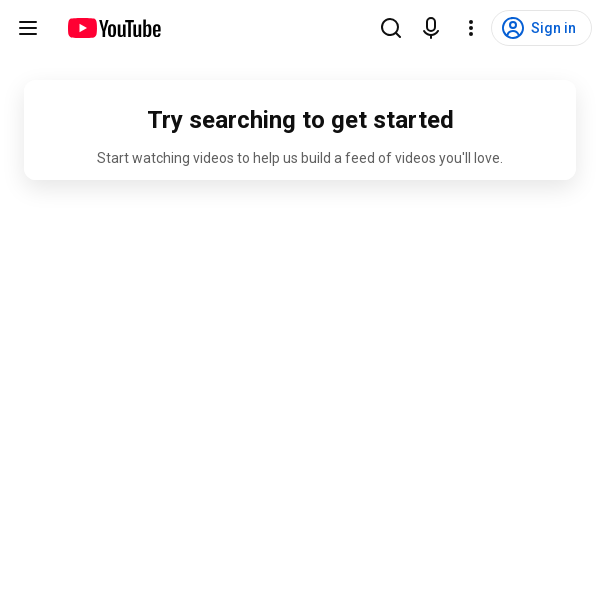

Page loaded (domcontentloaded state)
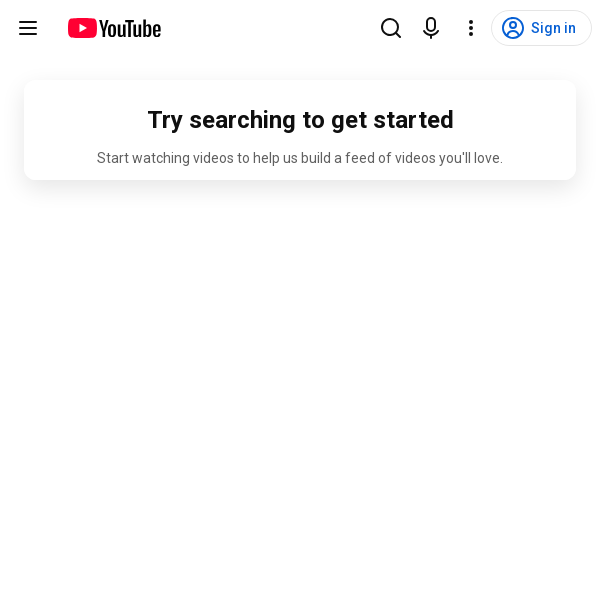

Retrieved current viewport size
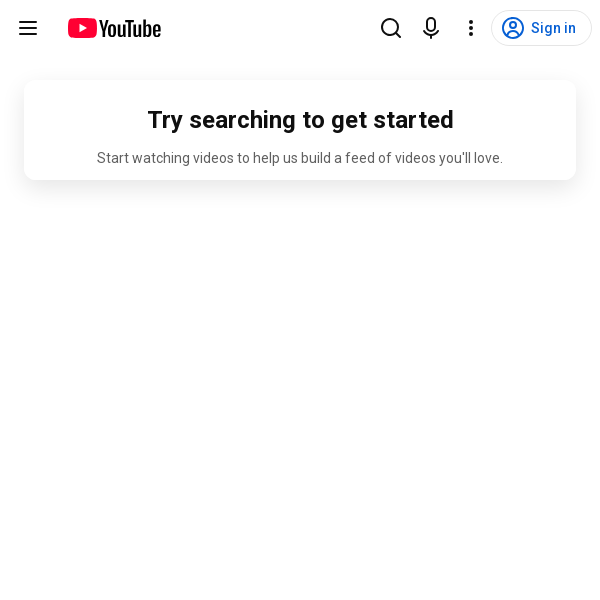

Extracted viewport dimensions: width=600, height=600
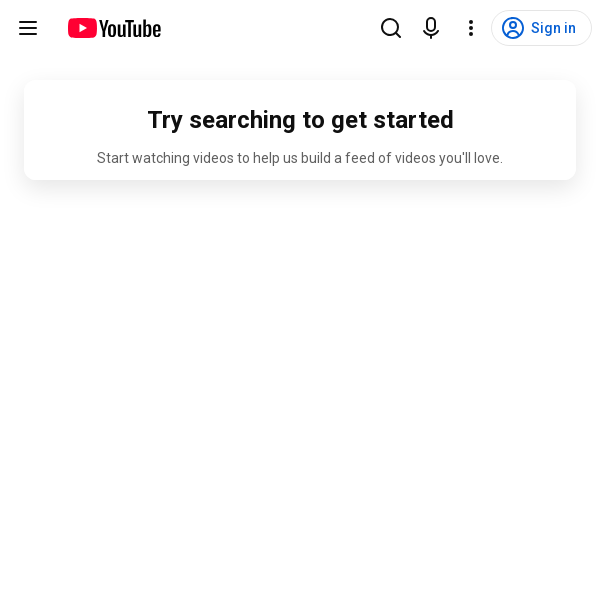

Verified: page dimensions are correct (600x600)
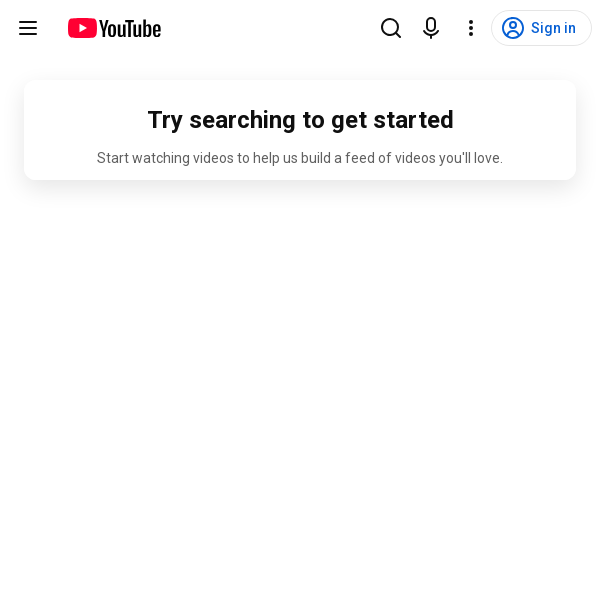

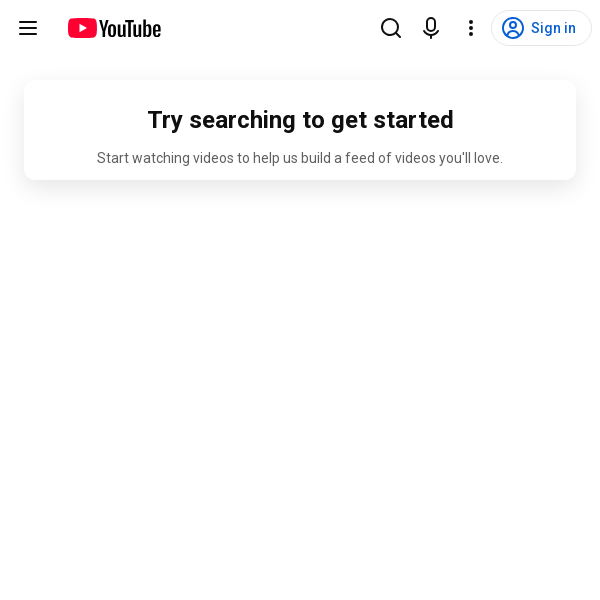